Navigates to the NDTV news website with browser notifications disabled

Starting URL: https://www.ndtv.com/

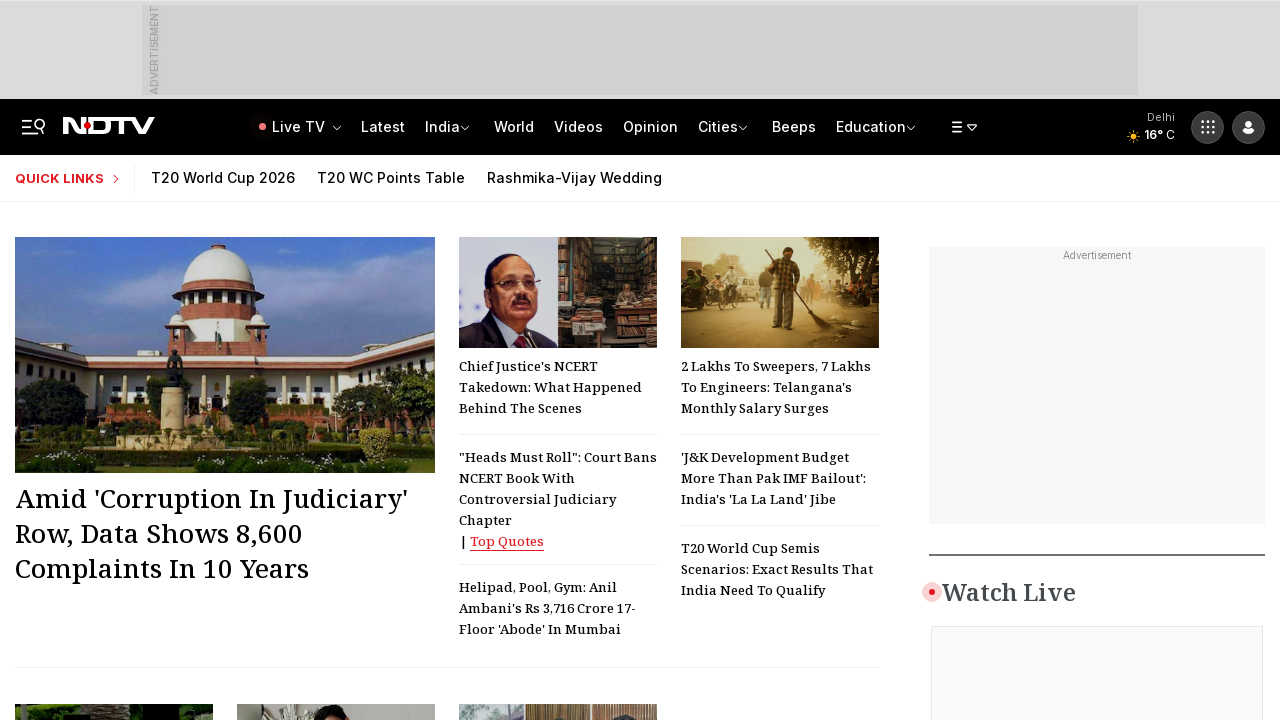

Navigated to NDTV news website with browser notifications disabled
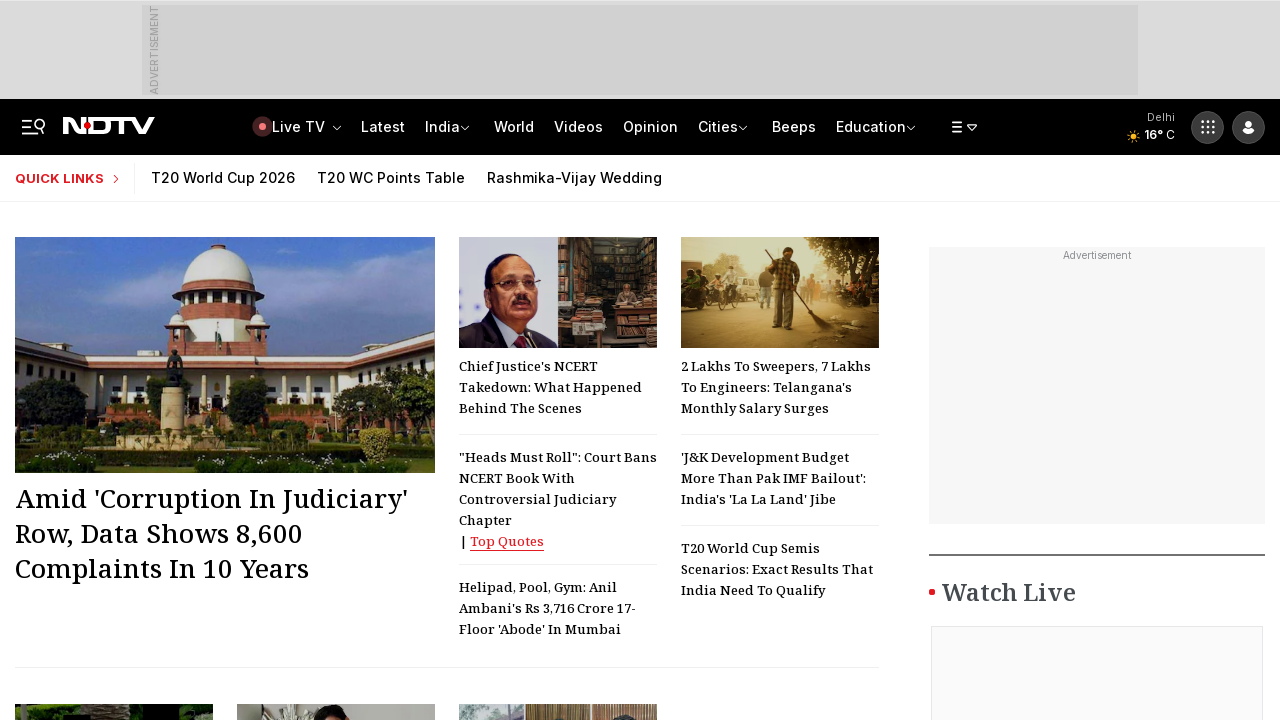

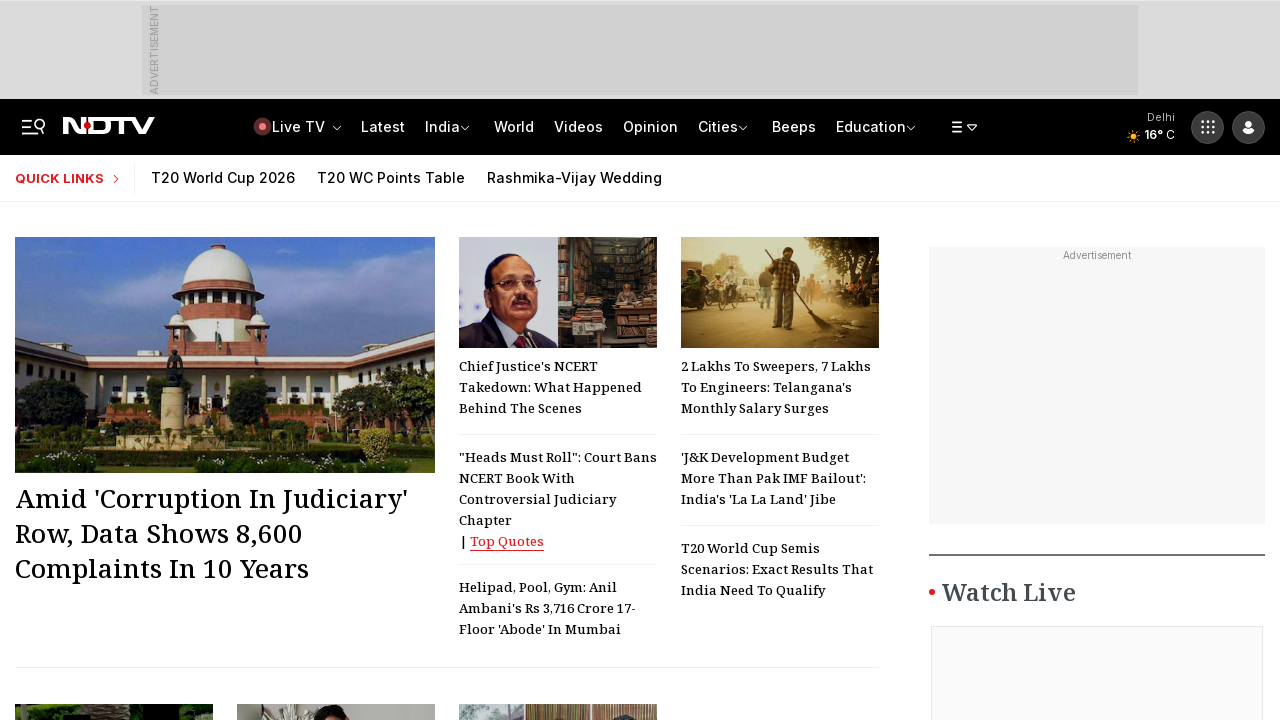